Navigates to the homepage and verifies that anchor links are present on the page

Starting URL: http://www.zlti.com

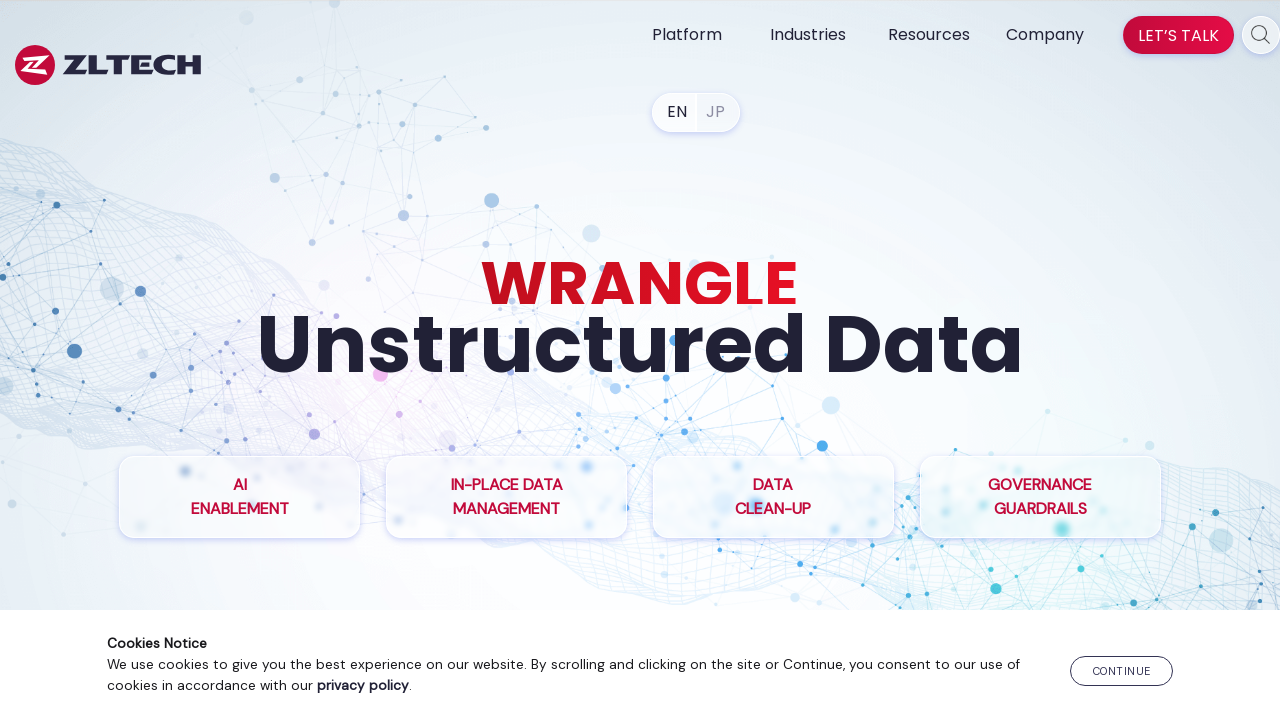

Waited for page to reach domcontentloaded state
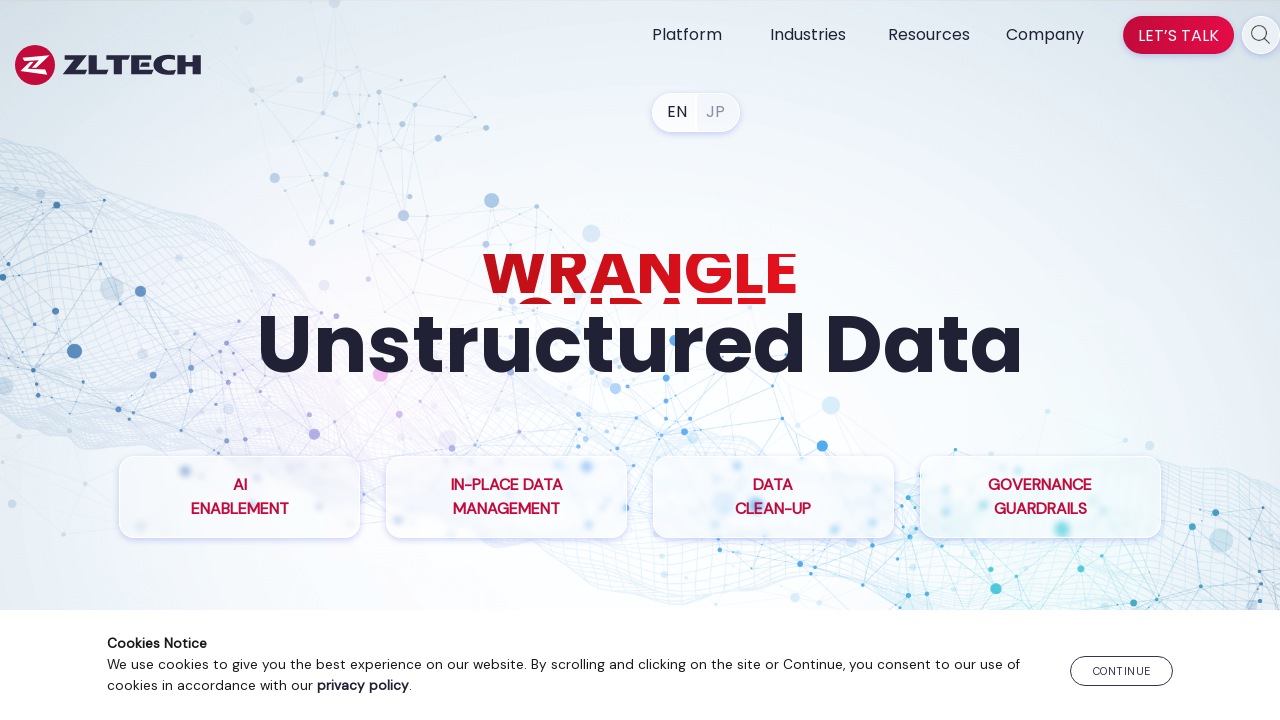

Verified anchor links are present on the page
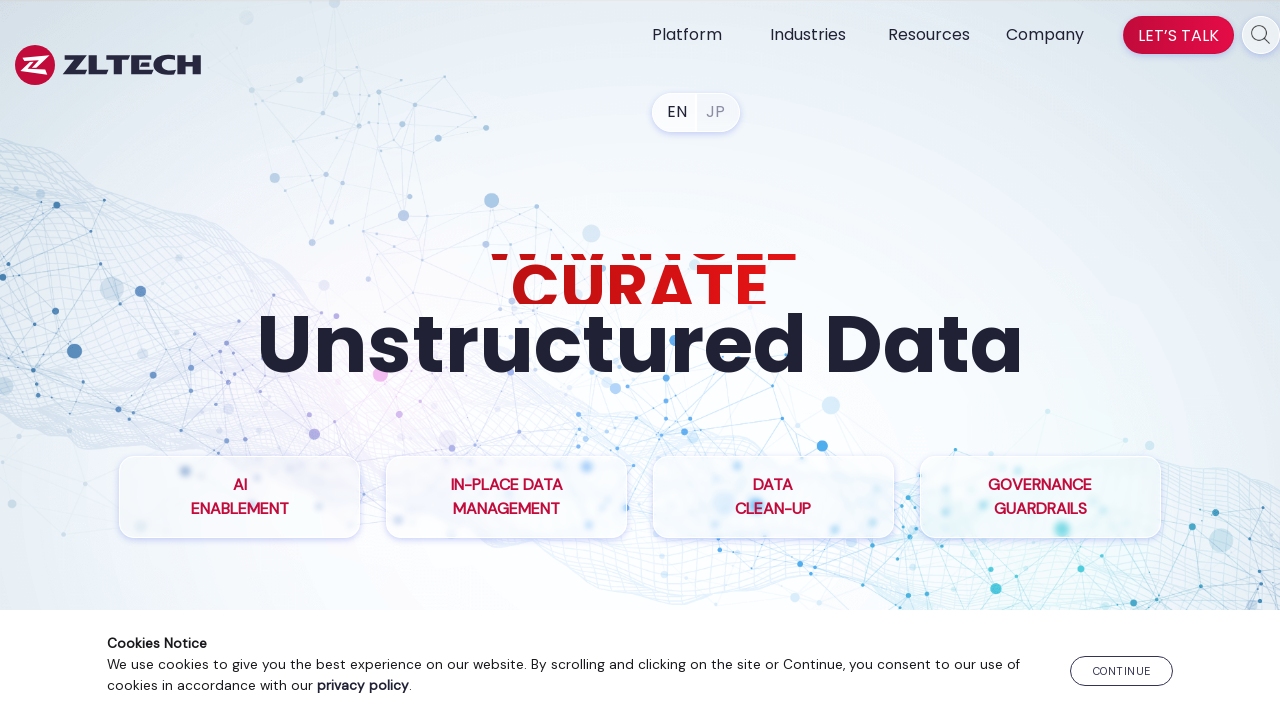

Located all anchor elements on the page
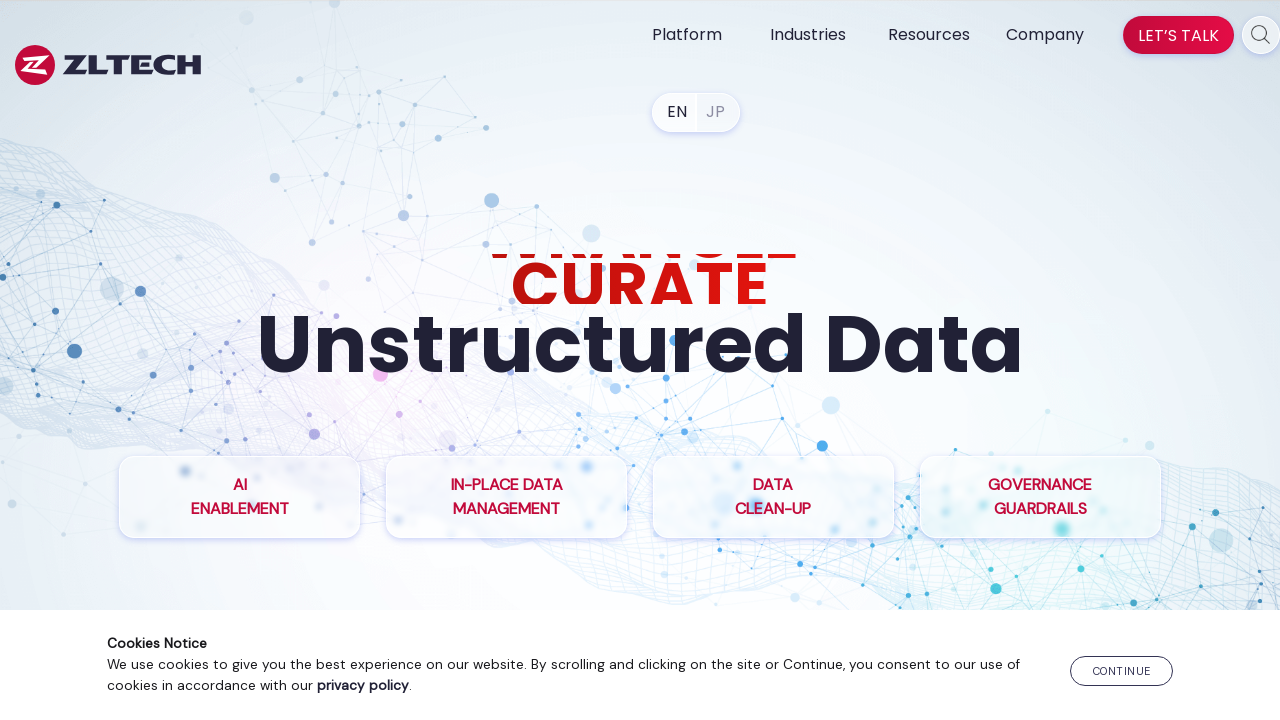

Waited for first anchor link to be available
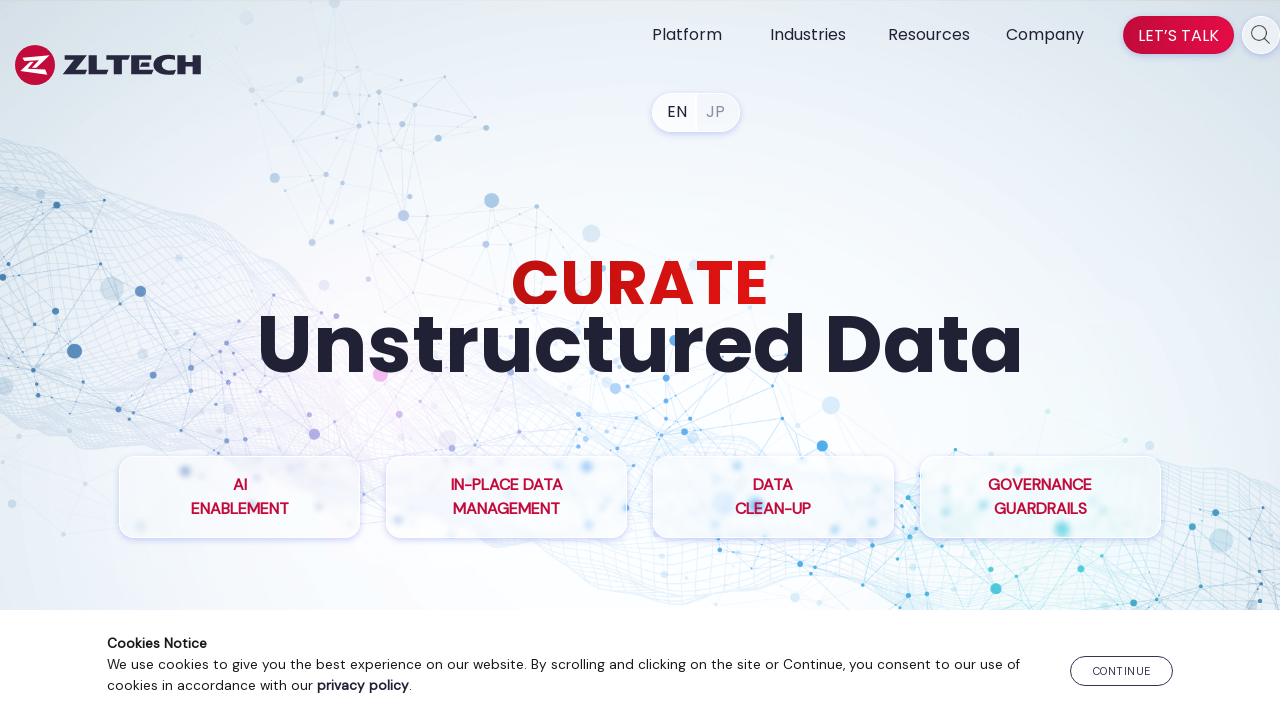

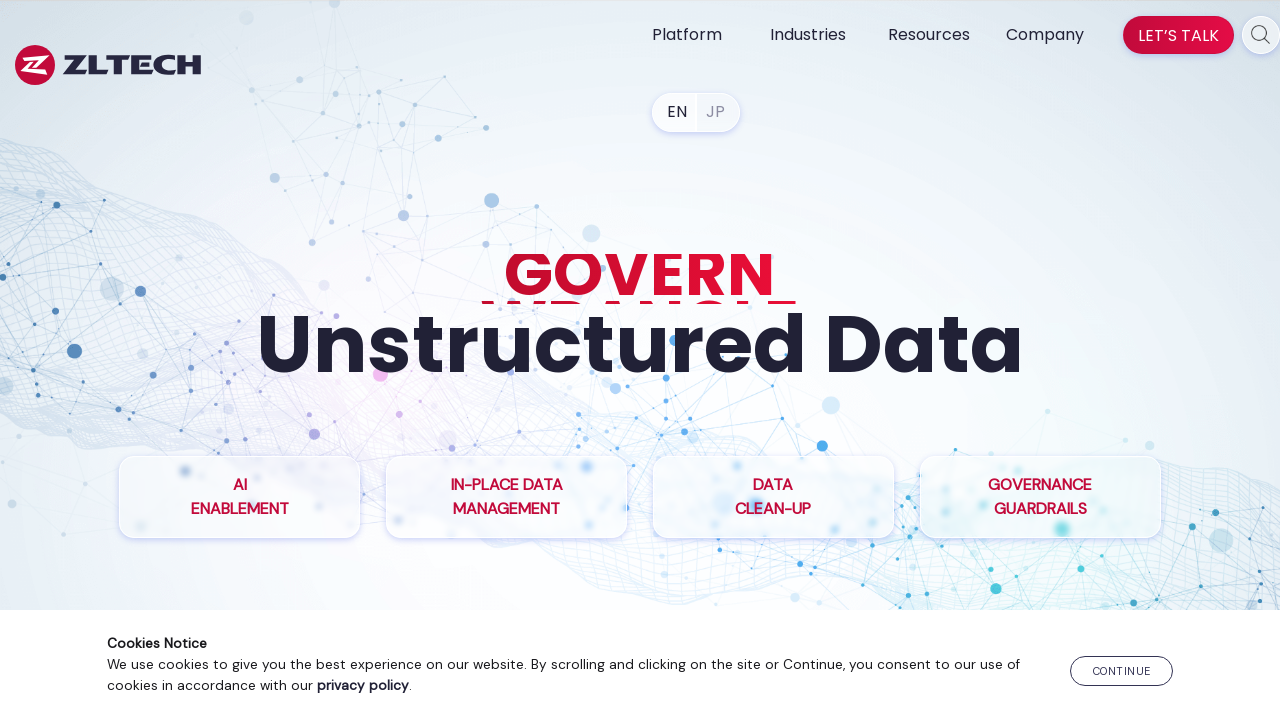